Navigates to Rahul Shetty Academy website and retrieves page title and URL information

Starting URL: https://rahulshettyacademy.com

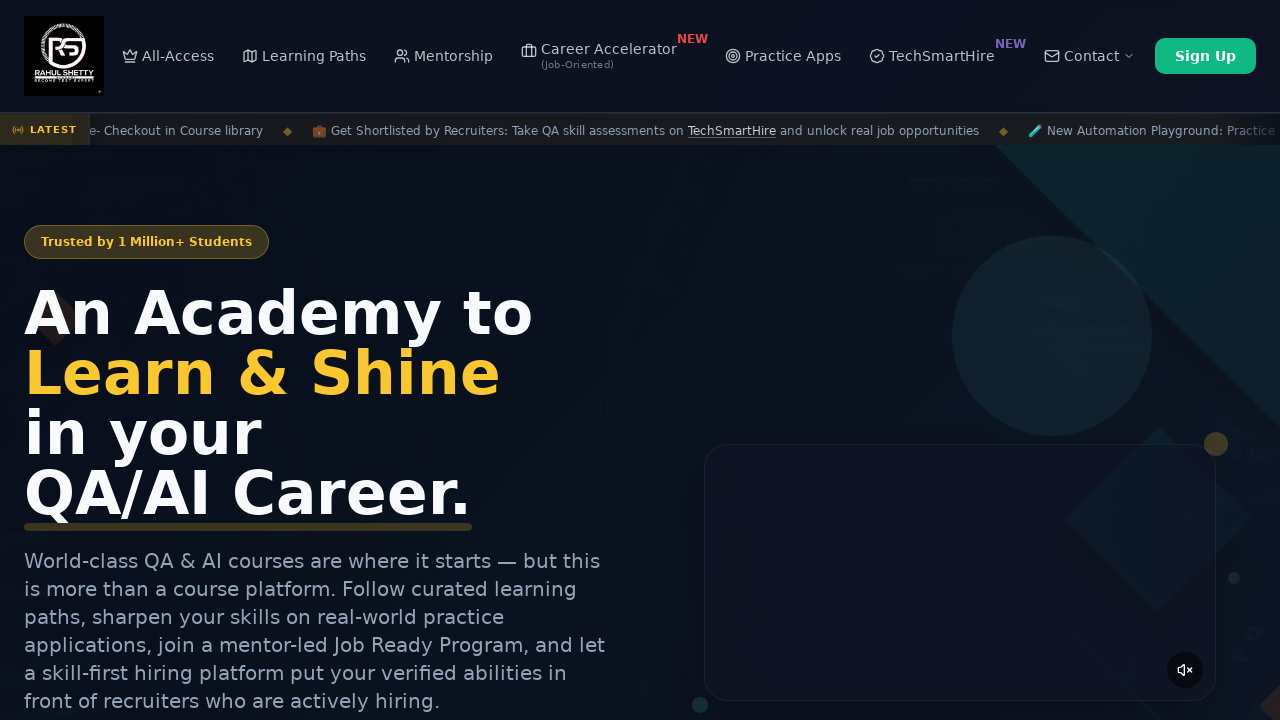

Retrieved page title
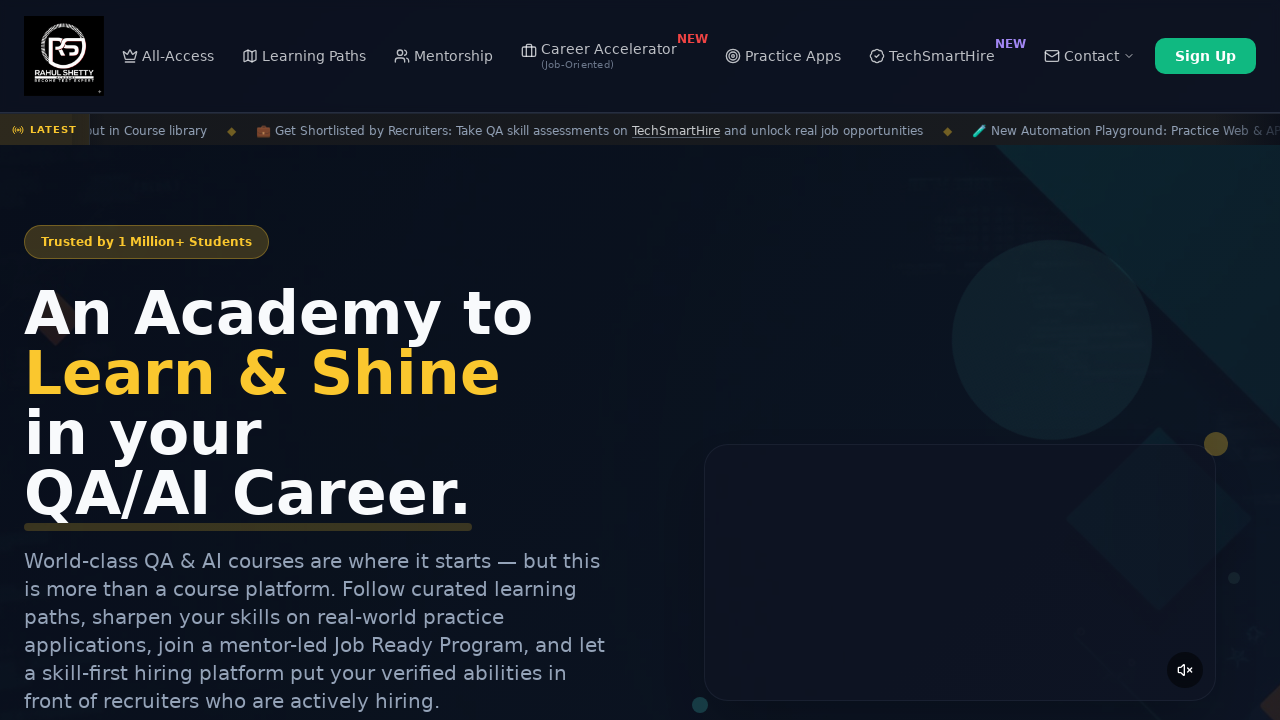

Retrieved current URL
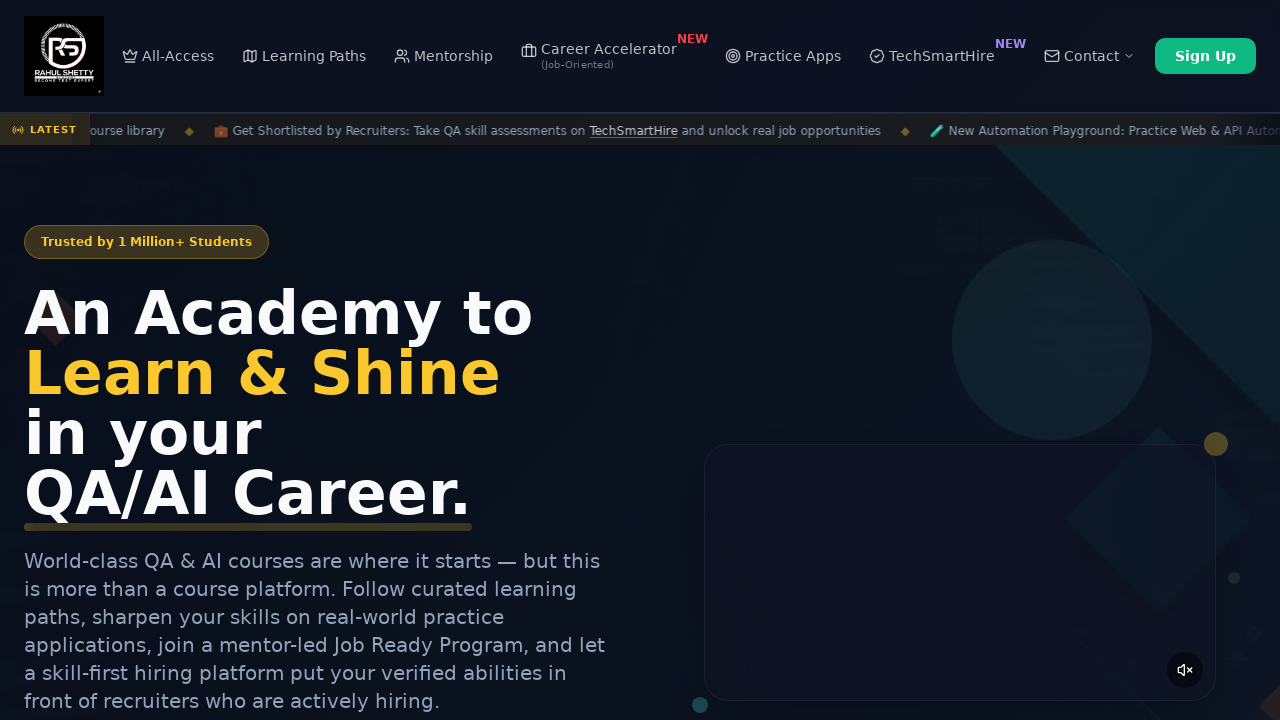

Waited for page to fully load with network idle state
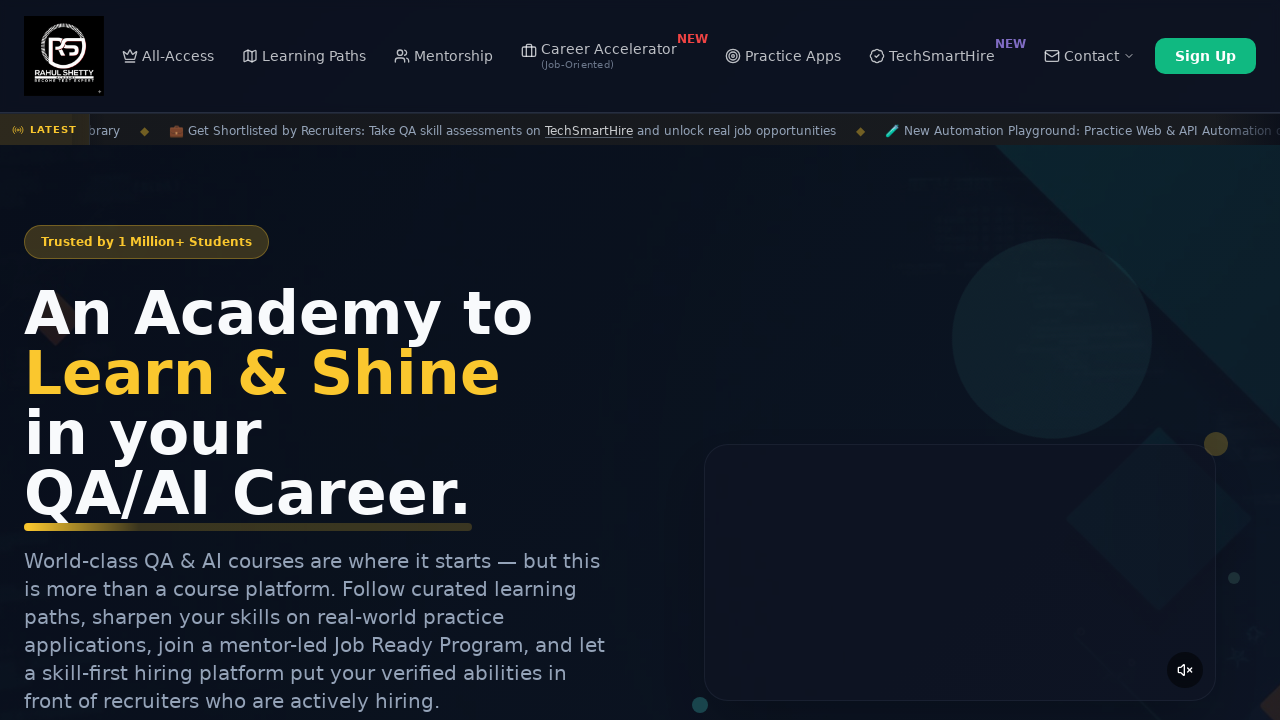

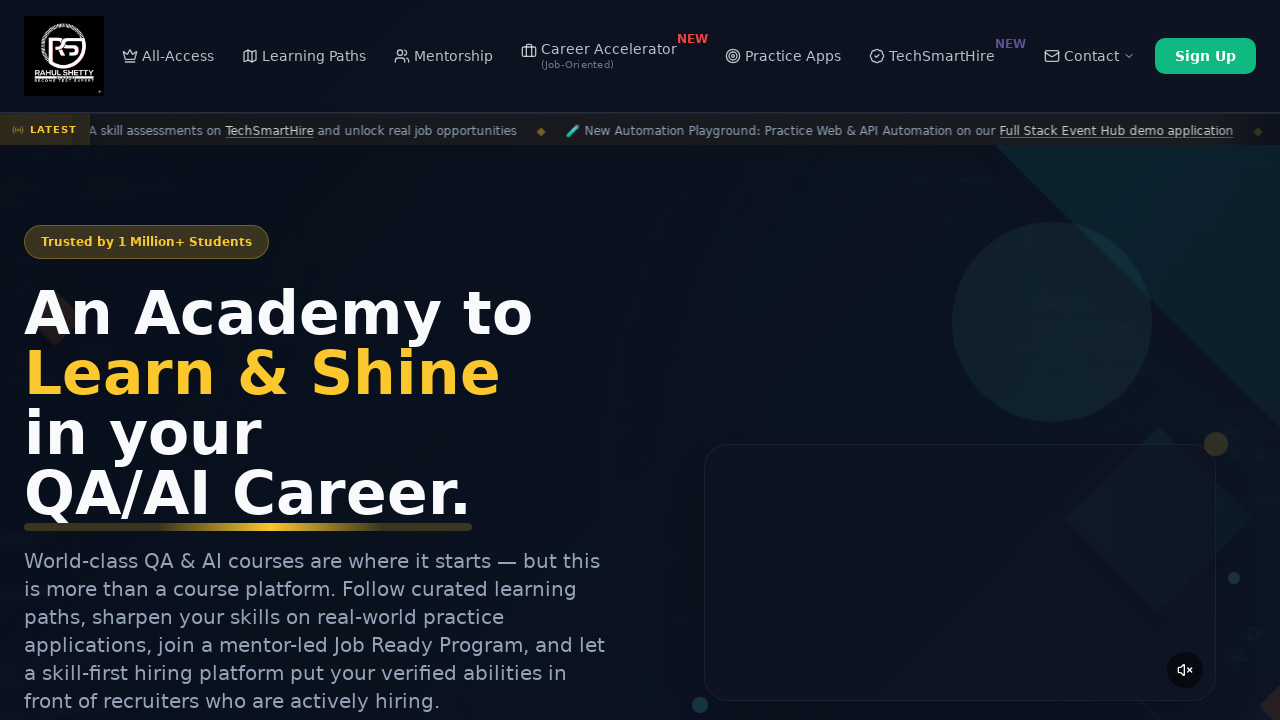